Navigates to FTSE 100 risers page to view stock data, then navigates to fallers page to view declining stocks

Starting URL: https://www.hl.co.uk/shares/stock-market-summary/ftse-100/risers

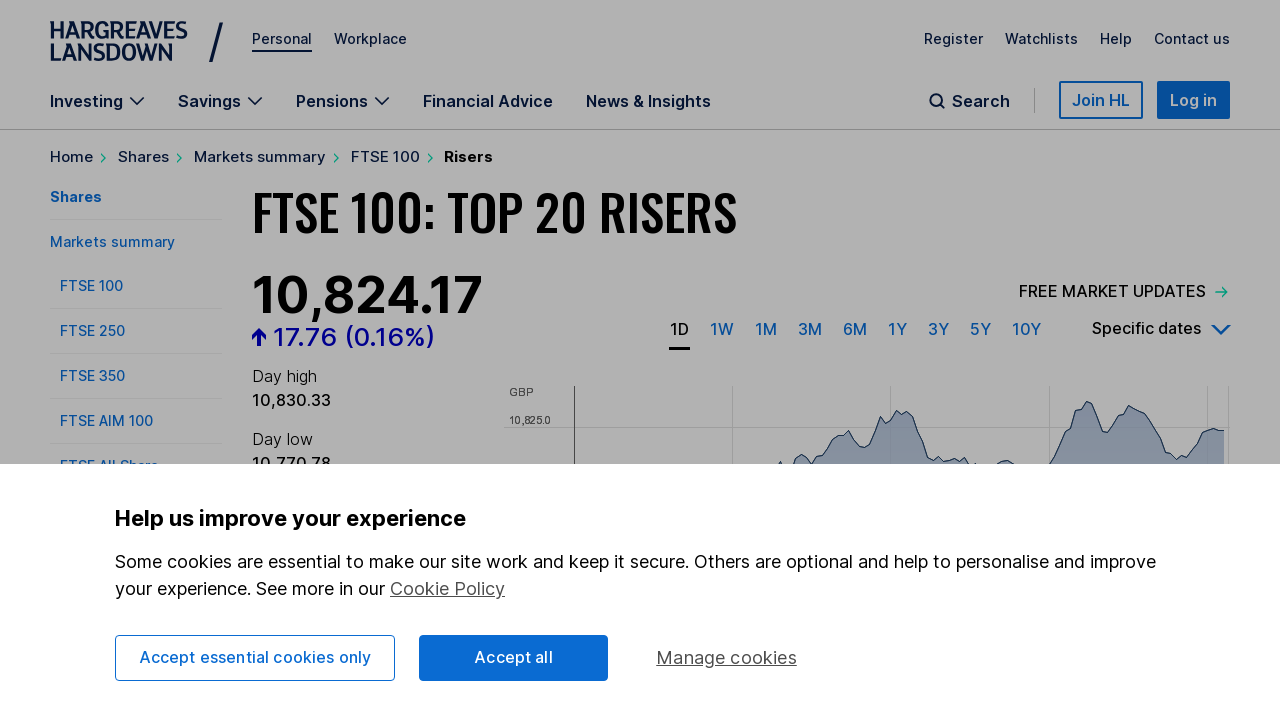

Stock table loaded on FTSE 100 risers page
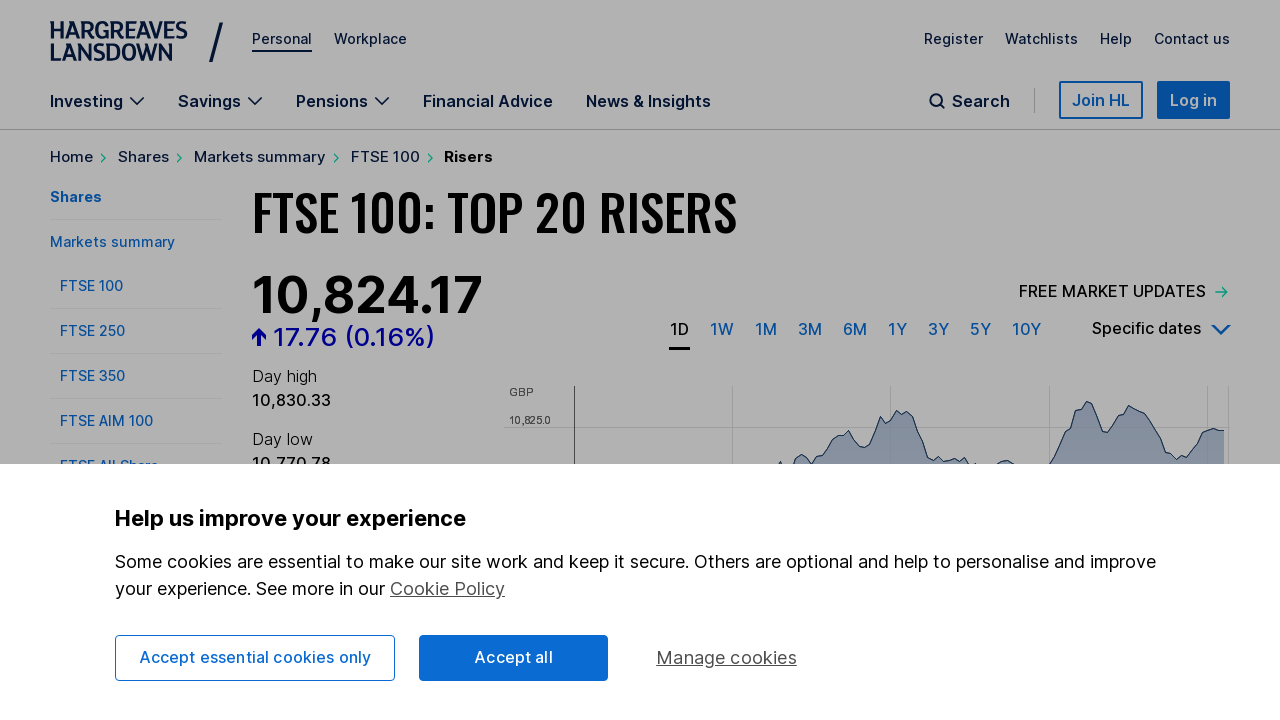

Located stock table element on risers page
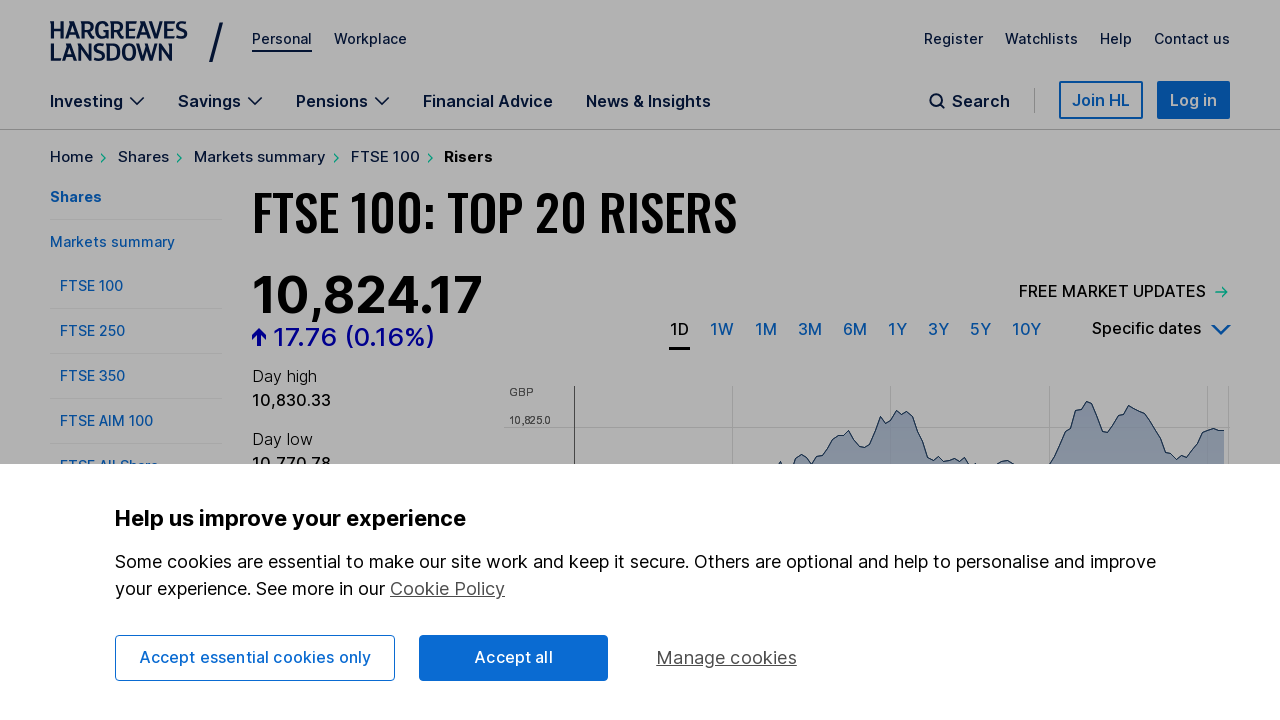

Retrieved all table rows from risers stock table
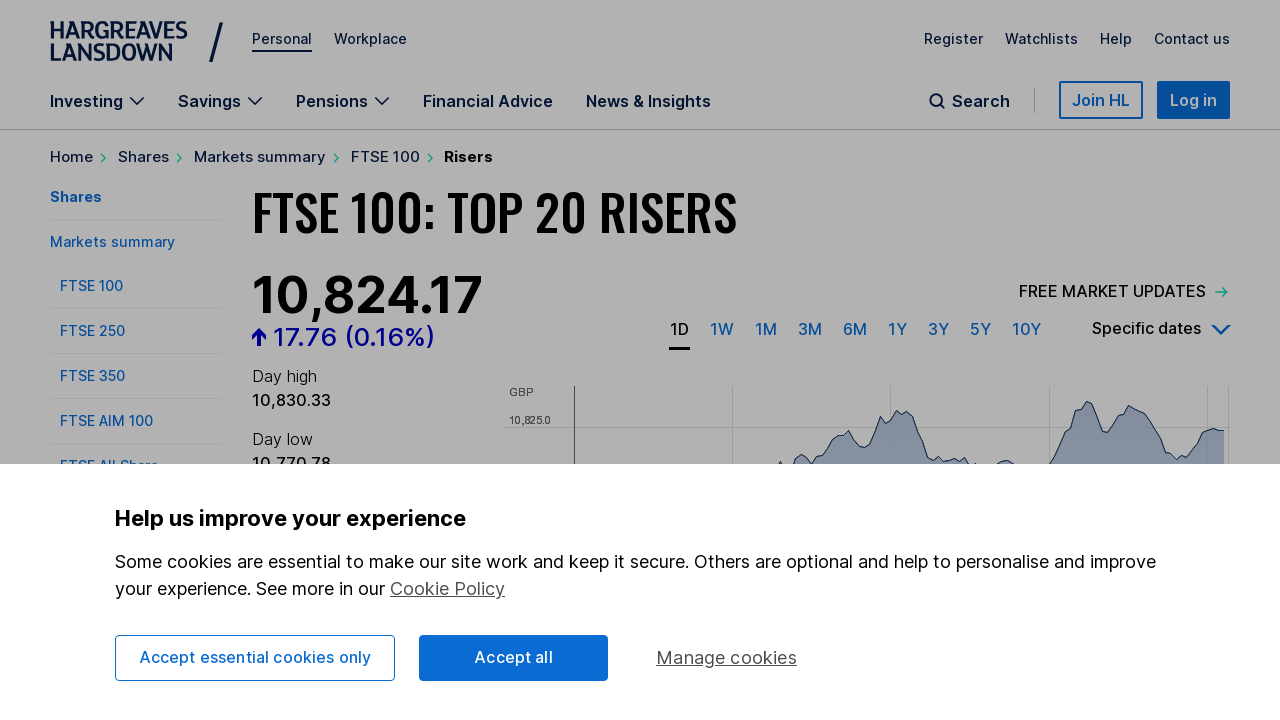

Navigated to FTSE 100 fallers page
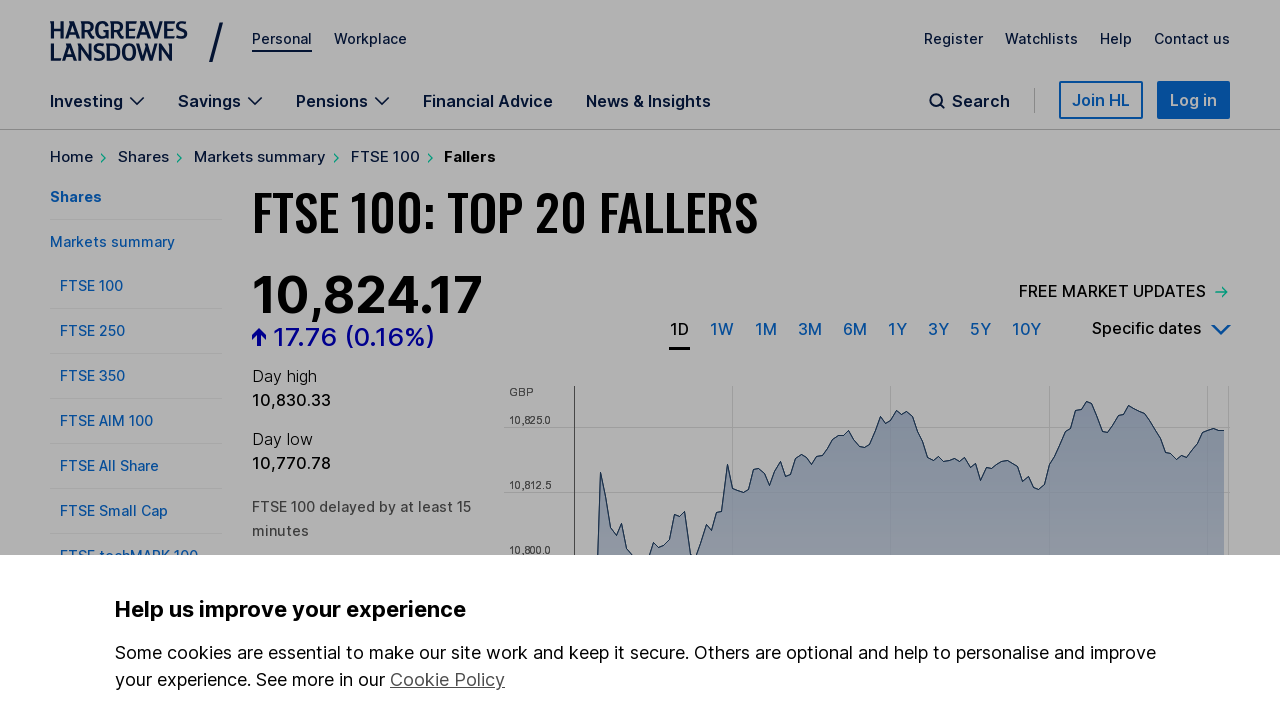

Stock table loaded on FTSE 100 fallers page
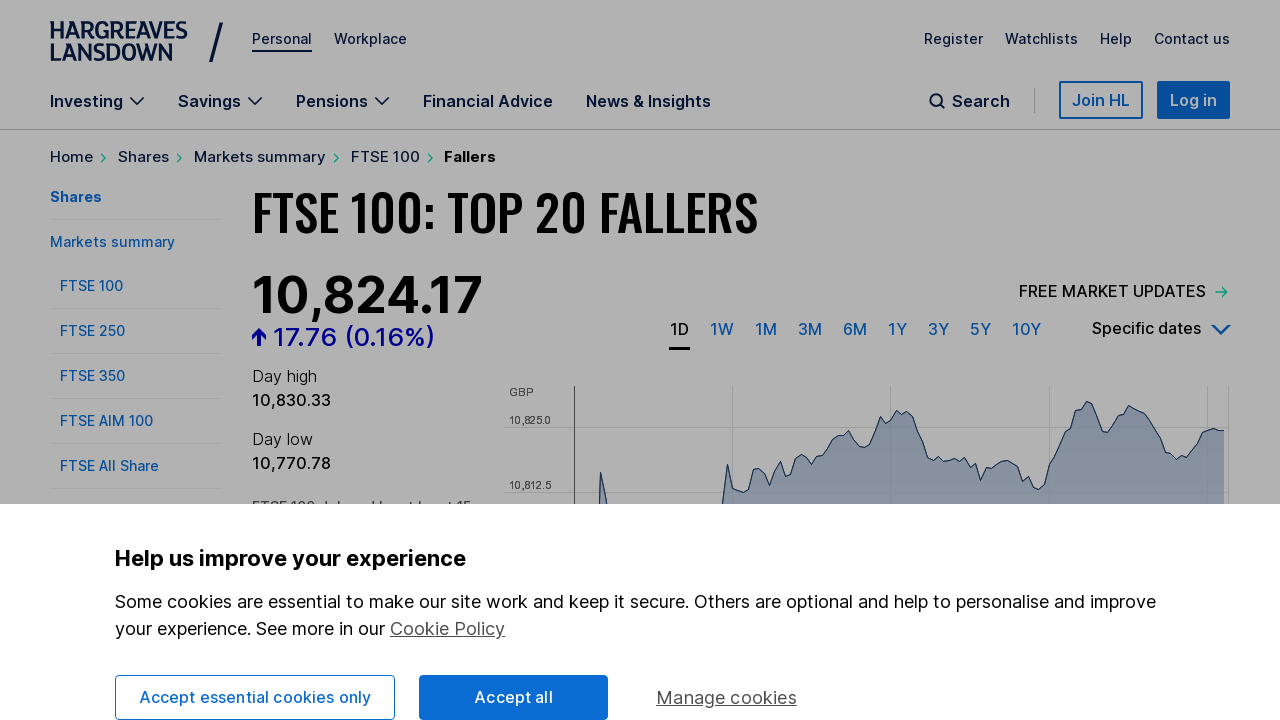

Located stock table element on fallers page
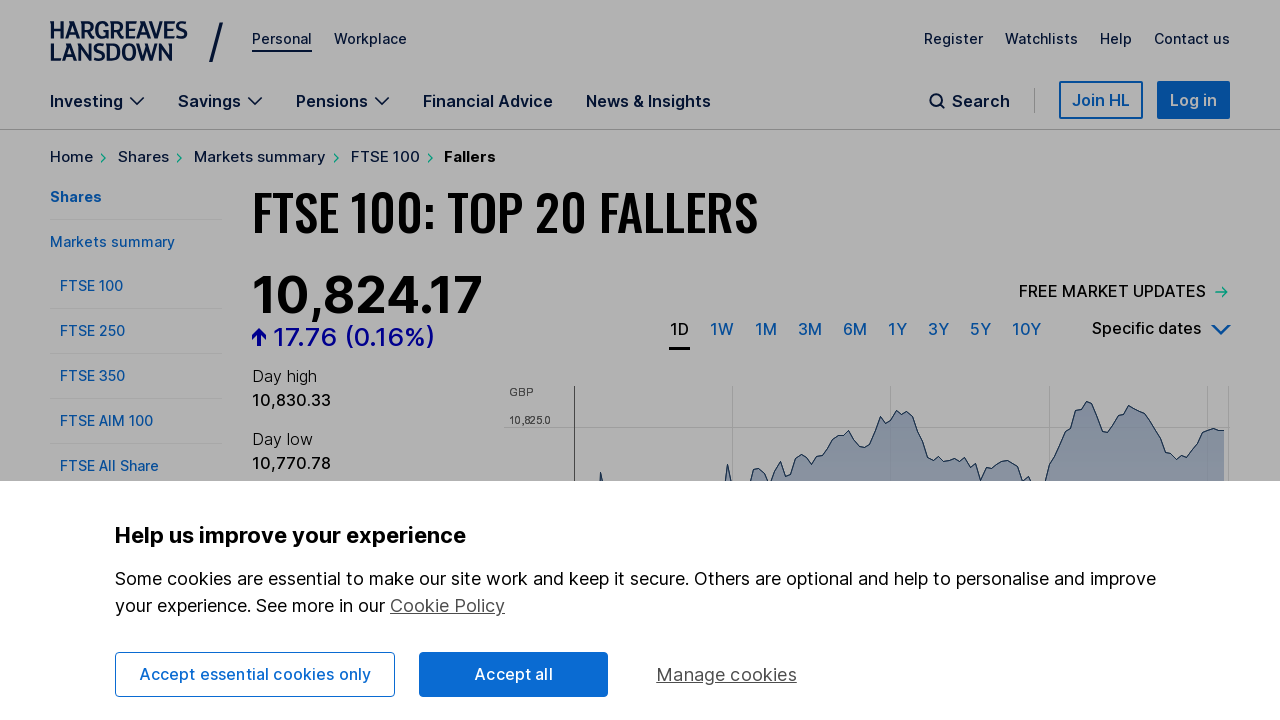

Retrieved all table rows from fallers stock table
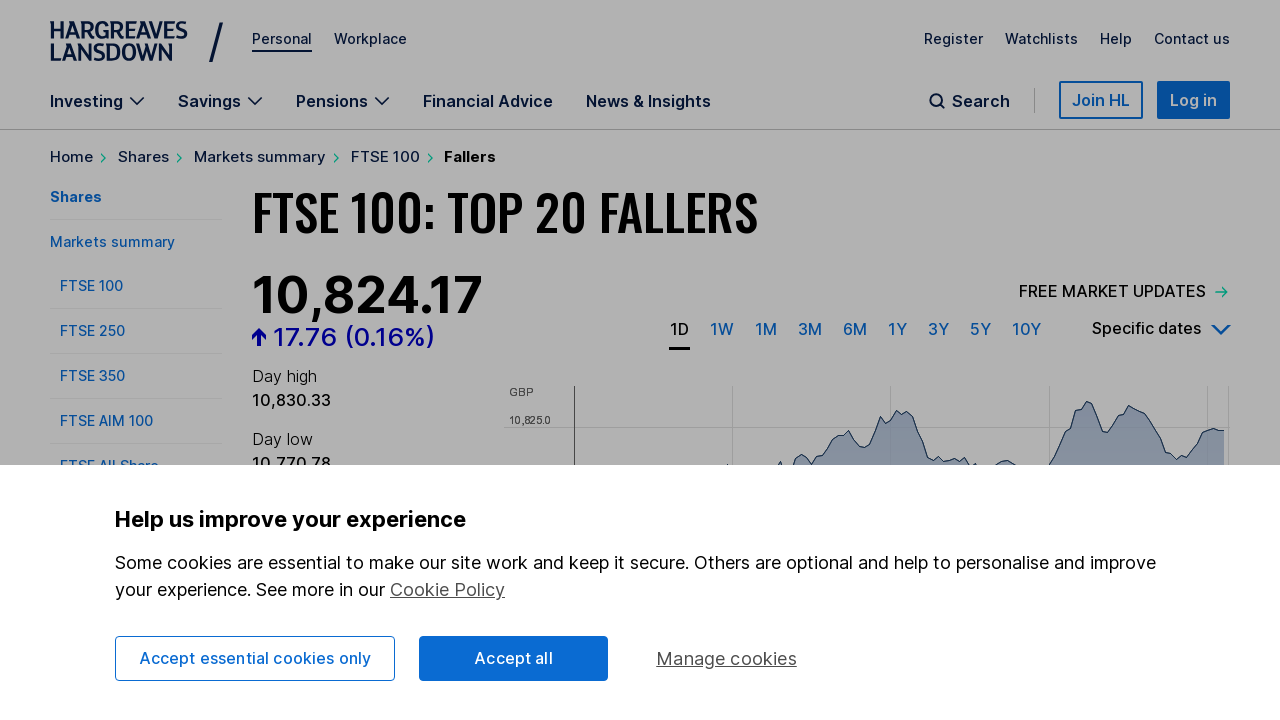

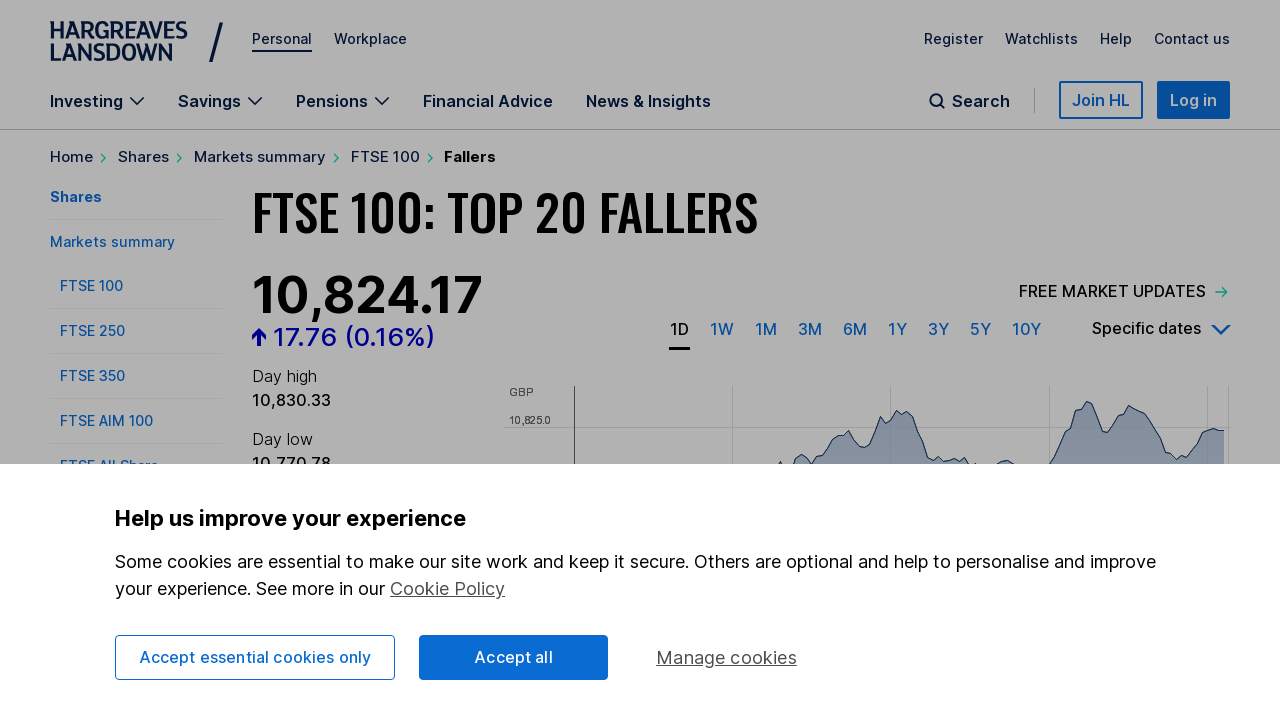